Tests the dynamic controls page by verifying a textbox is initially disabled, clicking the Enable button, waiting for the textbox to become enabled, and verifying the success message appears.

Starting URL: https://the-internet.herokuapp.com/dynamic_controls

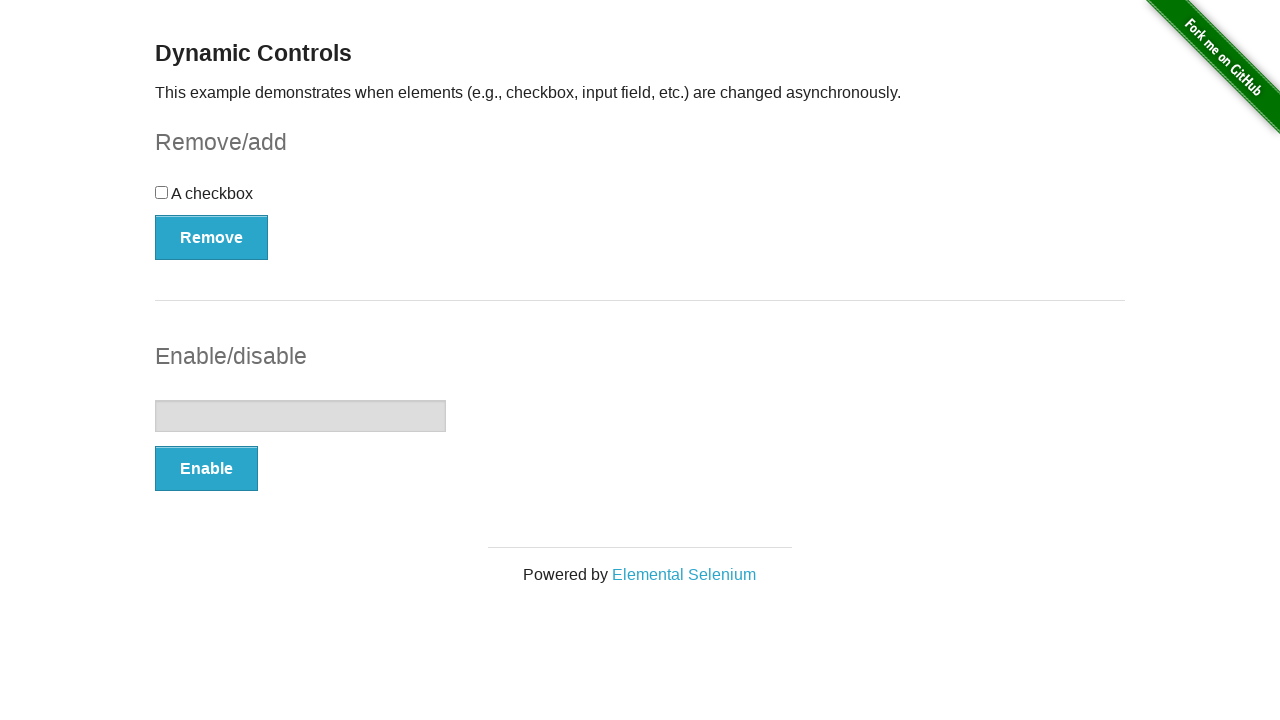

Verified textbox is initially disabled
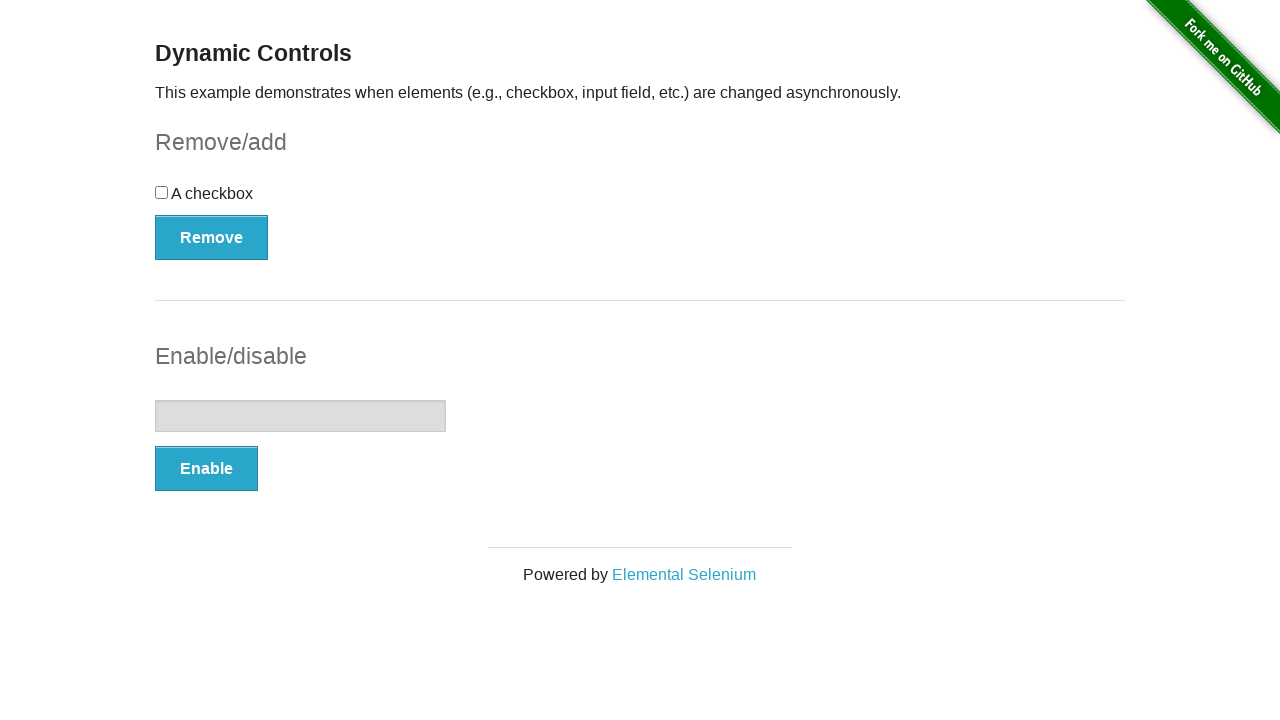

Clicked the Enable button at (206, 469) on xpath=//*[text()='Enable']
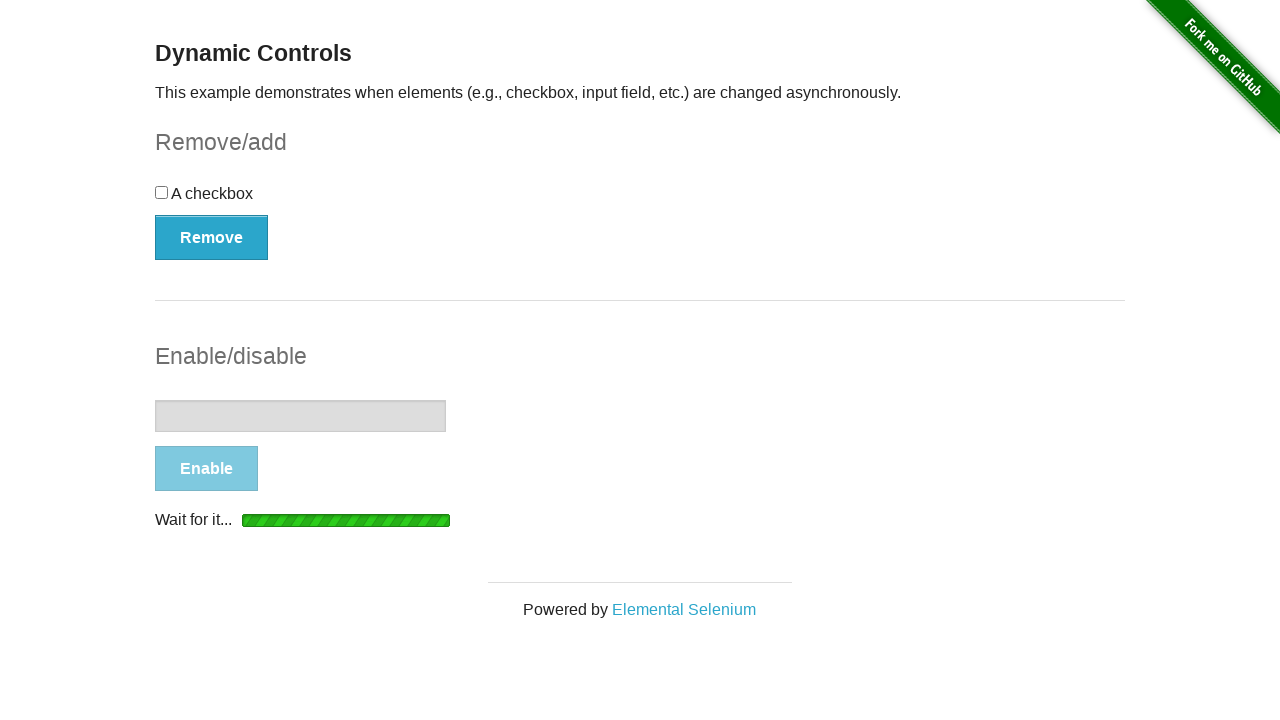

Waited for textbox to become enabled
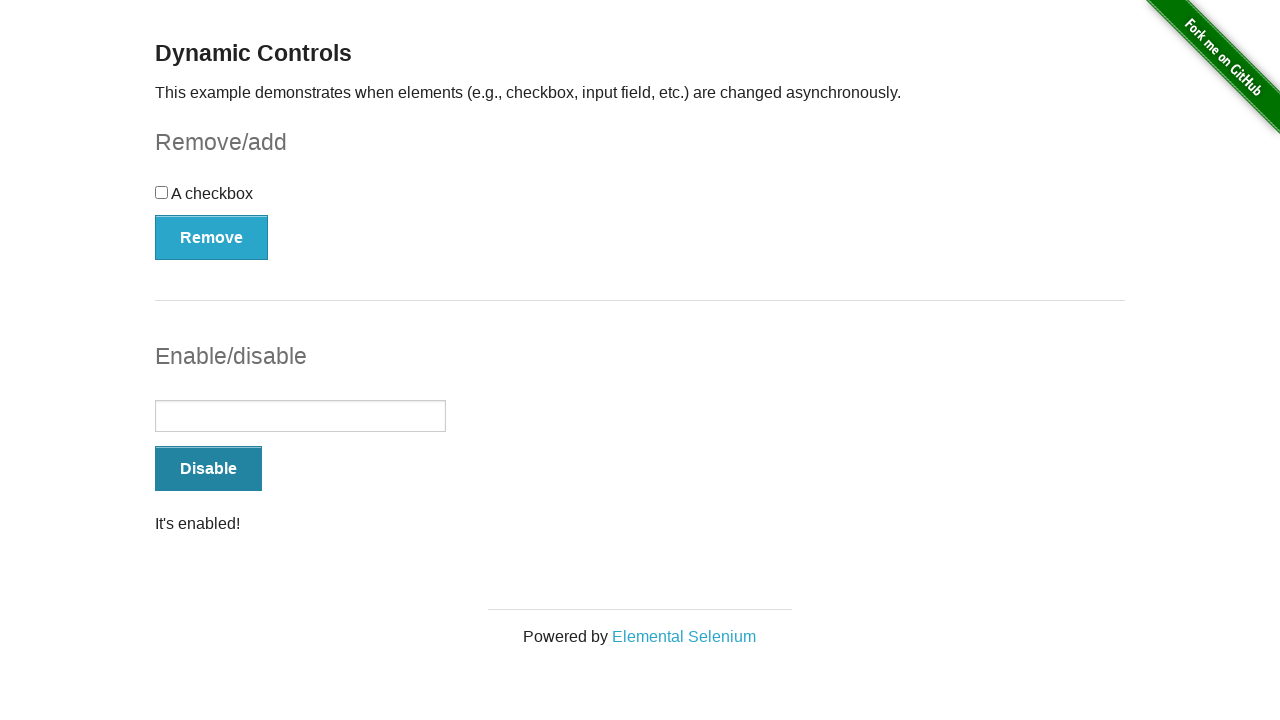

Verified 'It's enabled!' success message is displayed
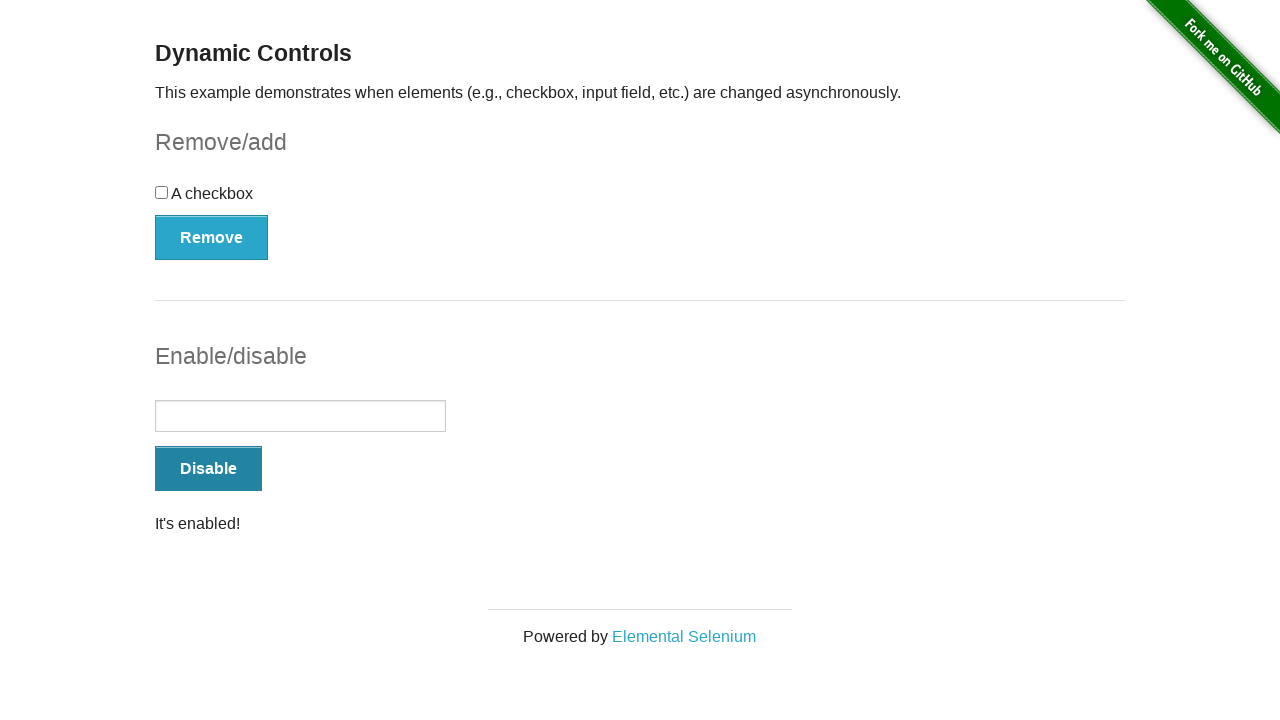

Verified textbox is now enabled
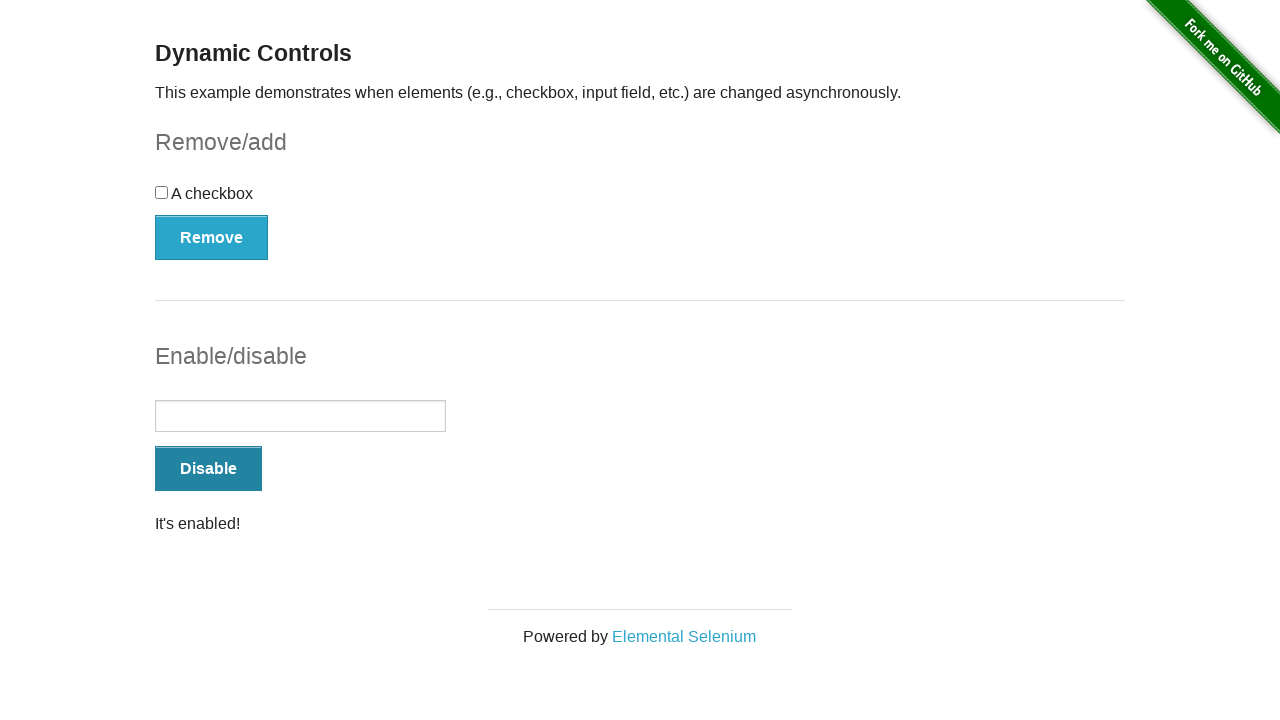

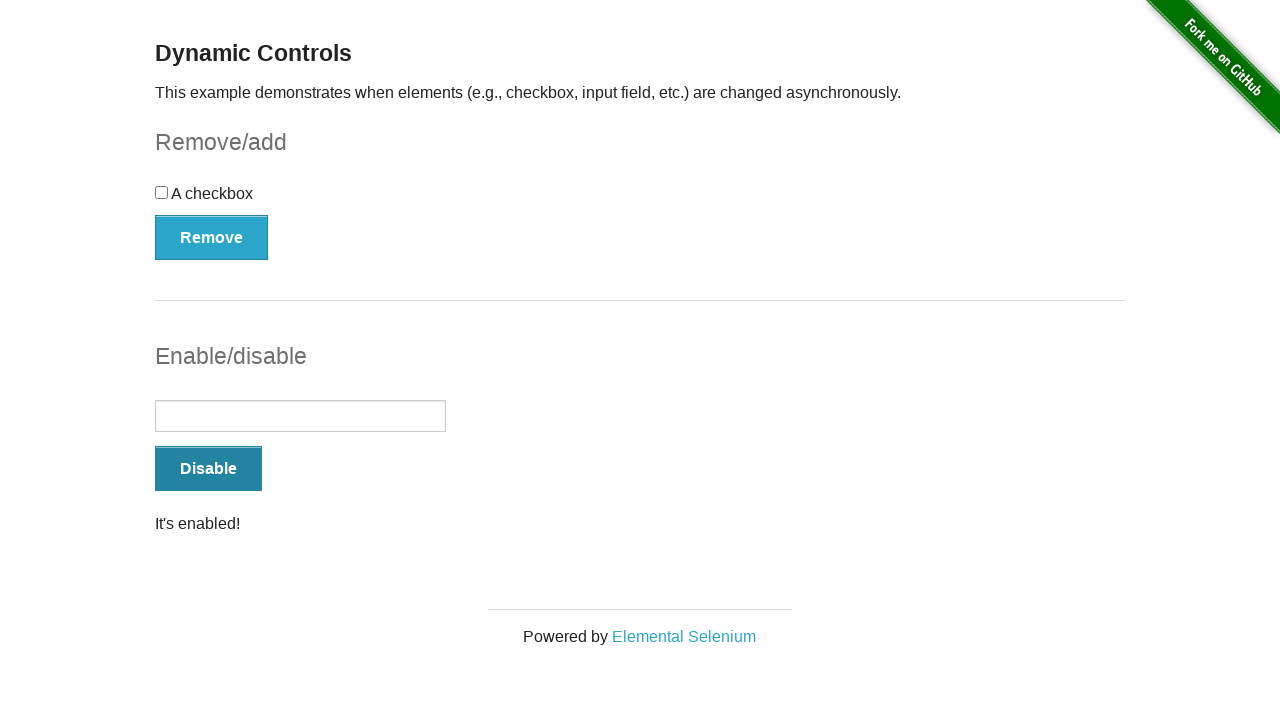